Tests drag and drop functionality by dragging an element to a drop zone

Starting URL: https://testpages.eviltester.com/styled/drag-drop-javascript.html

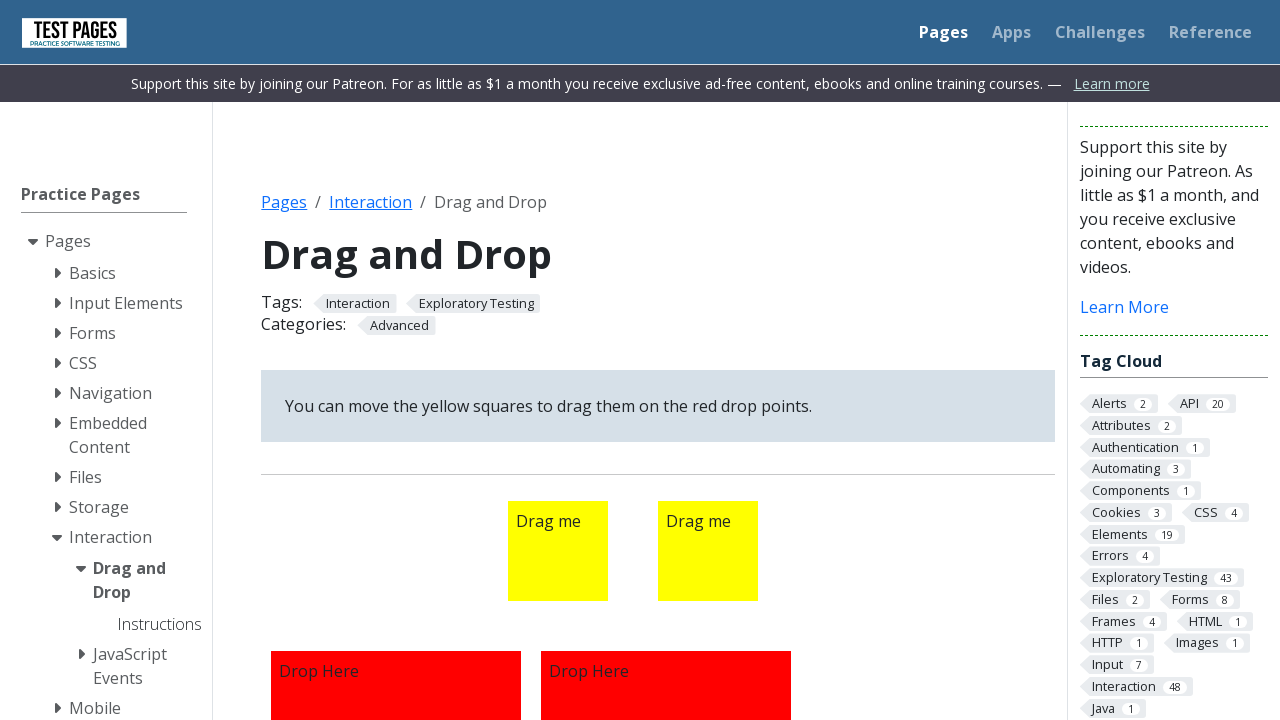

Navigated to drag and drop test page
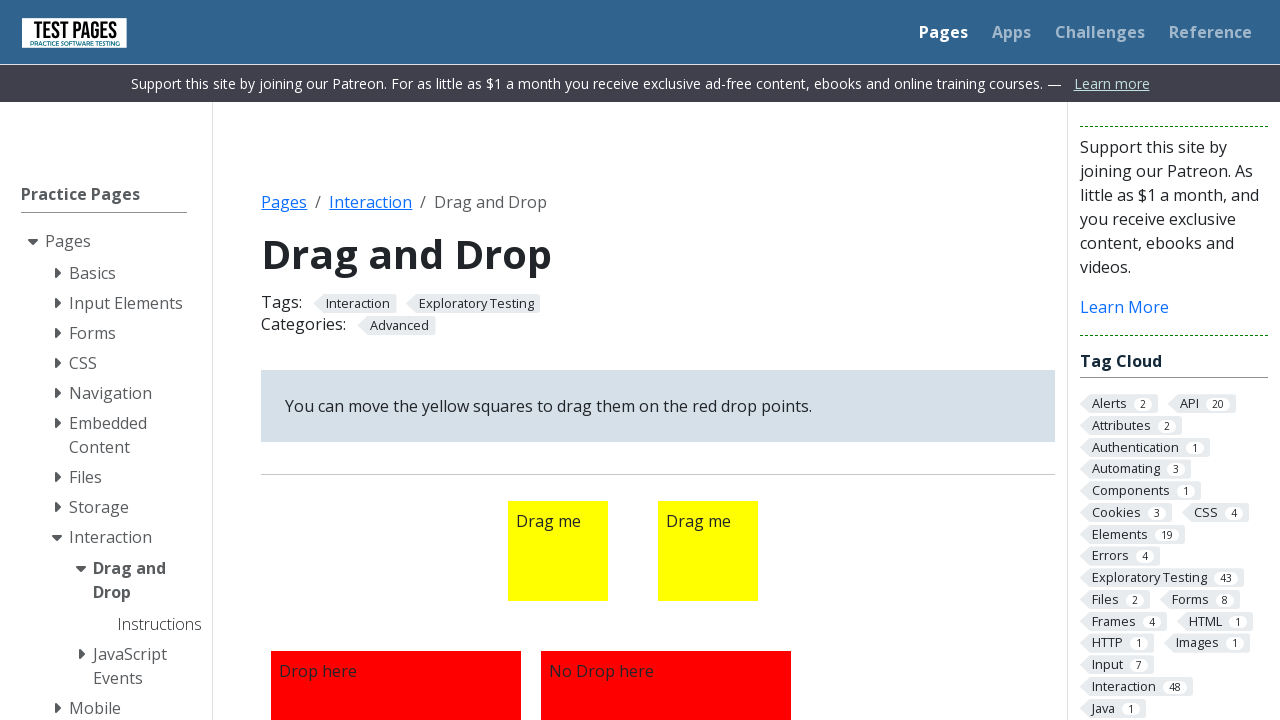

Dragged draggable1 element to droppable1 drop zone at (396, 595)
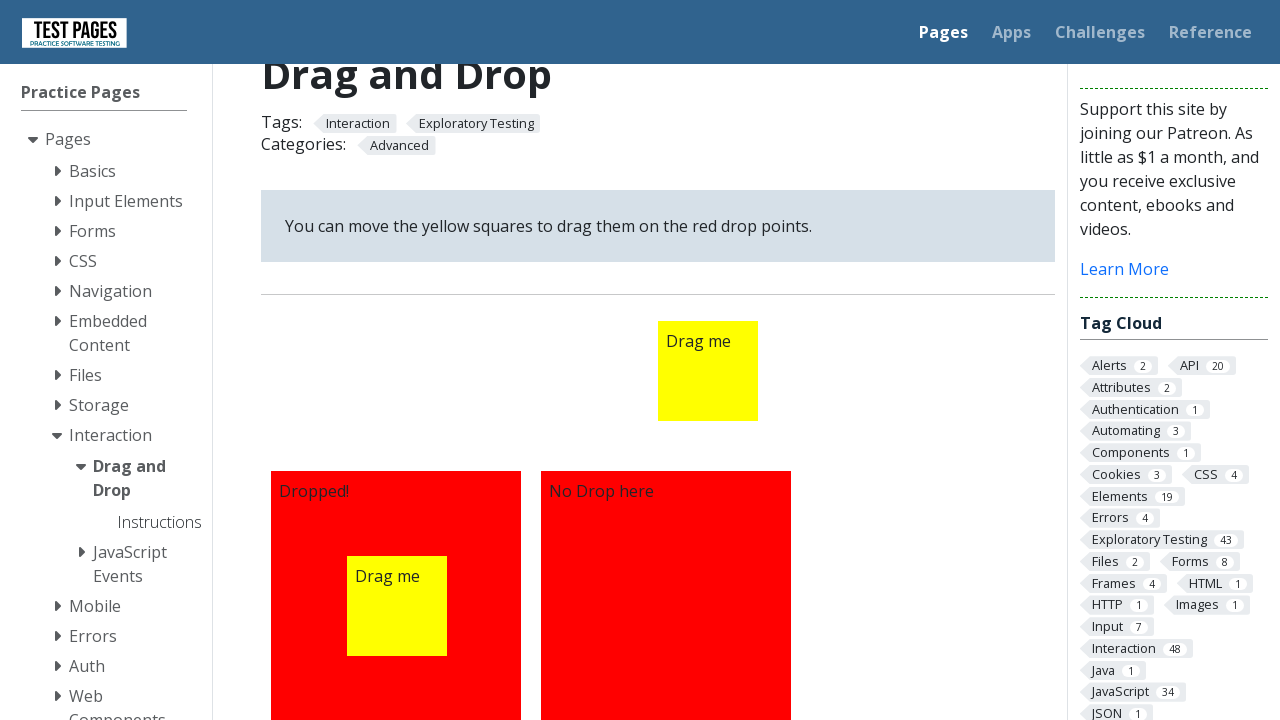

Verified drop was successful - 'Dropped!' text appeared in drop zone
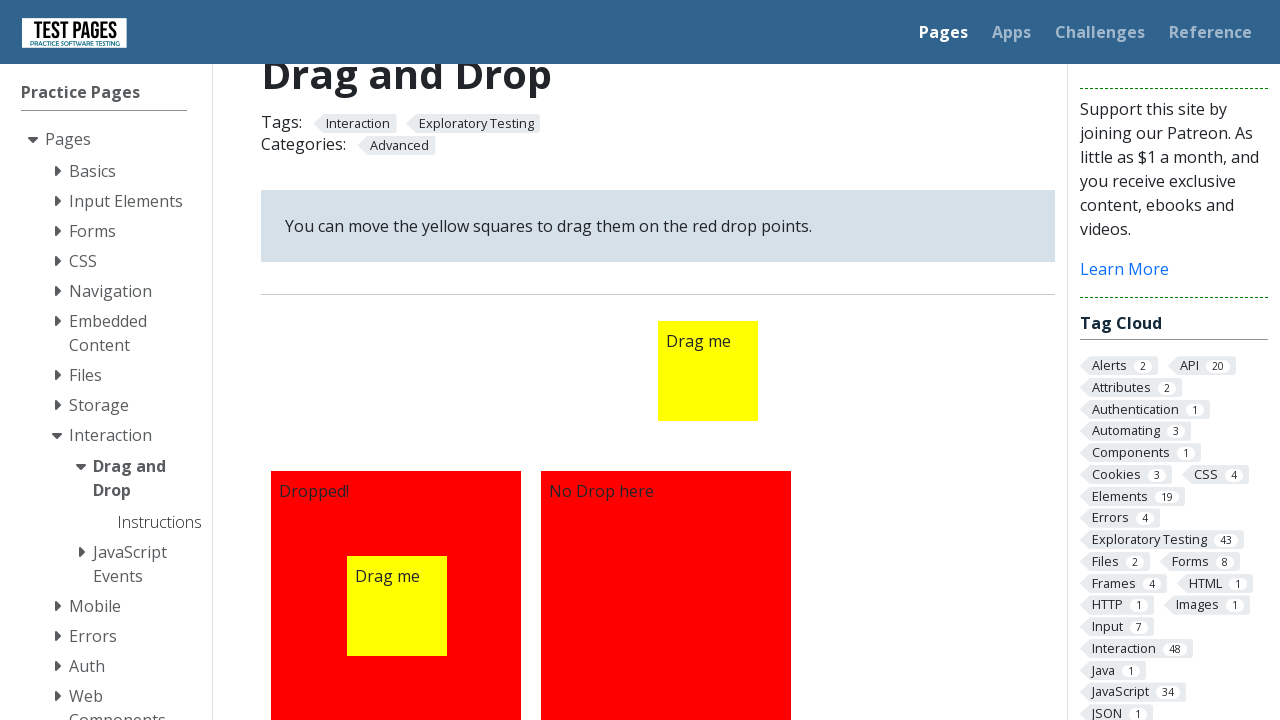

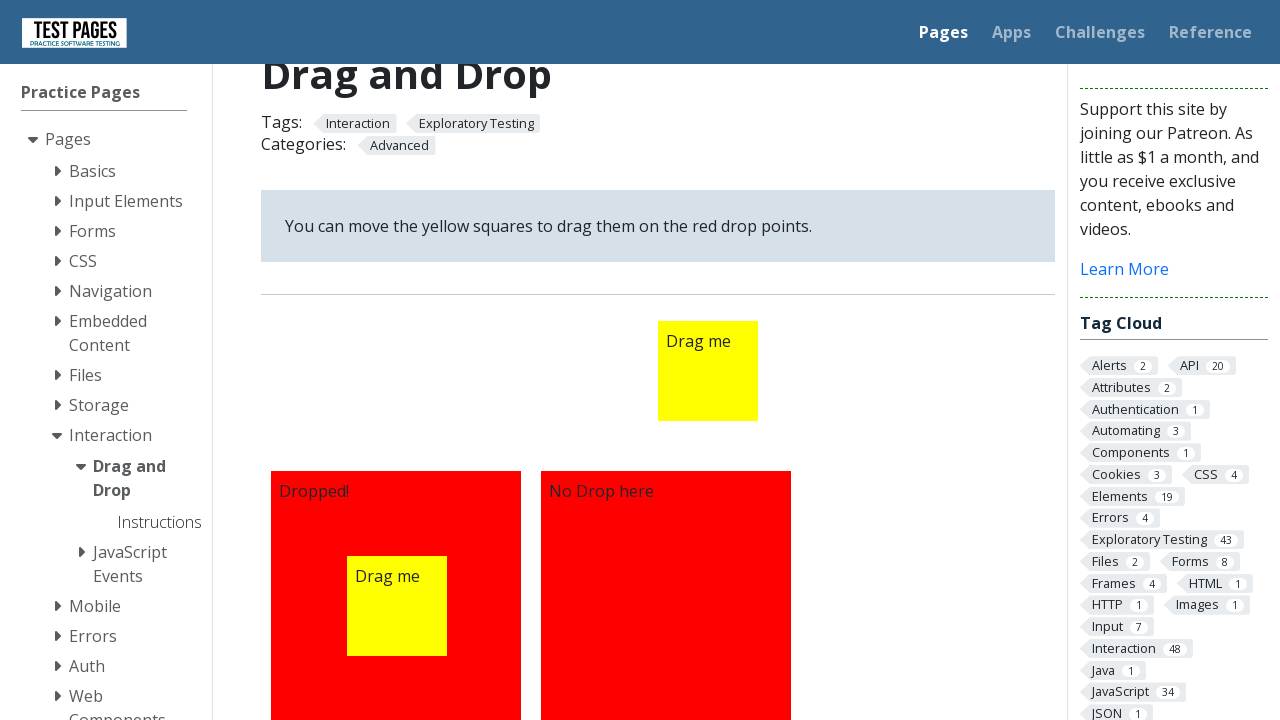